Navigates to a simple form page and verifies that a submit button element exists and is visible on the page.

Starting URL: http://suninjuly.github.io/simple_form_find_task.html

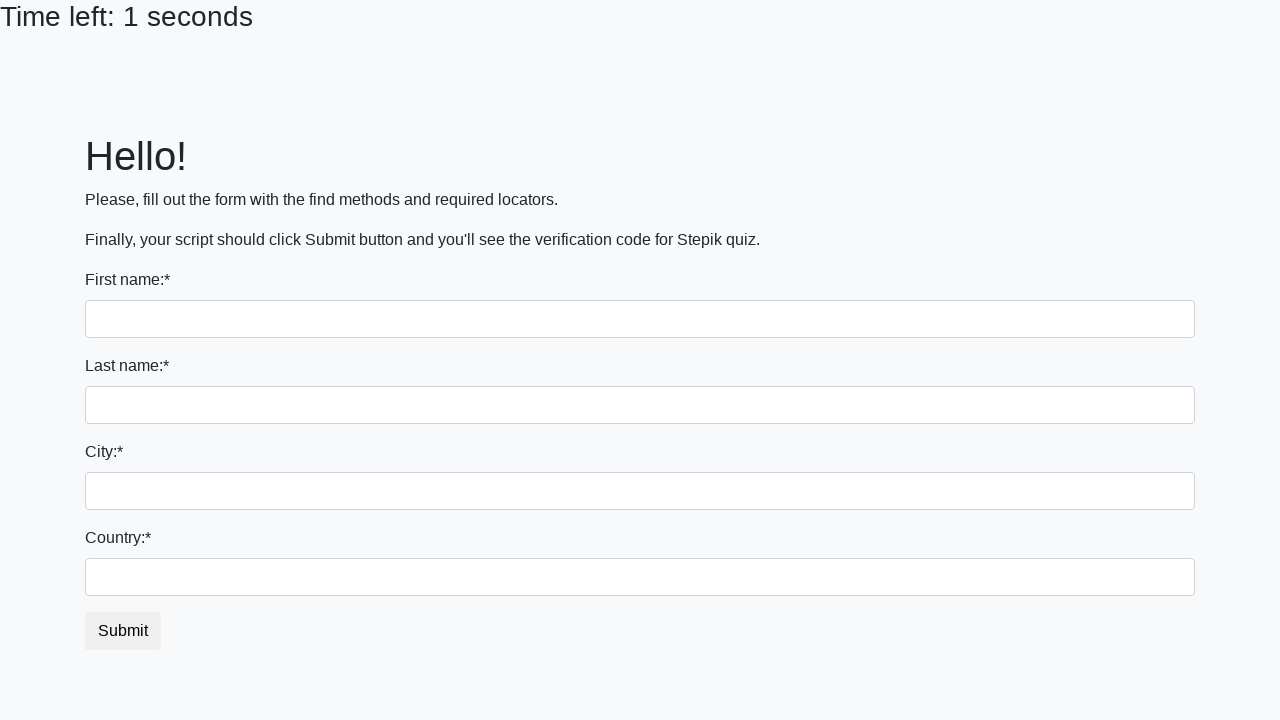

Navigated to simple form page
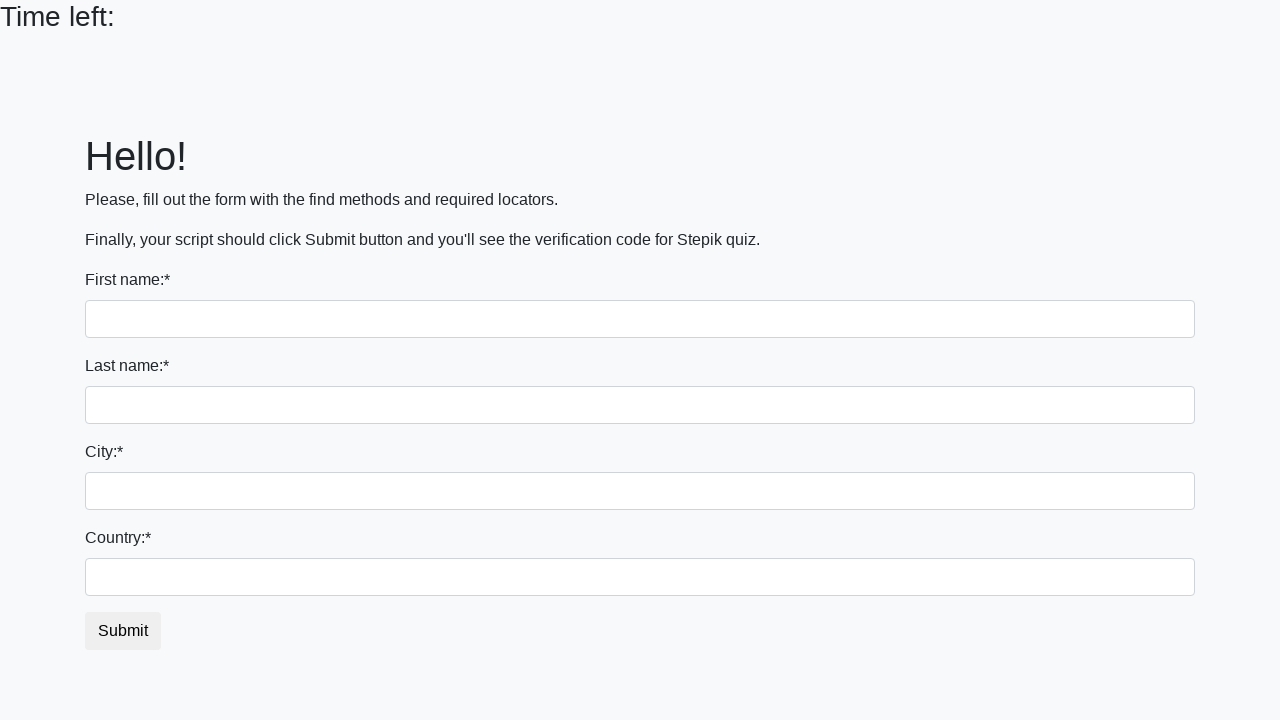

Located submit button element
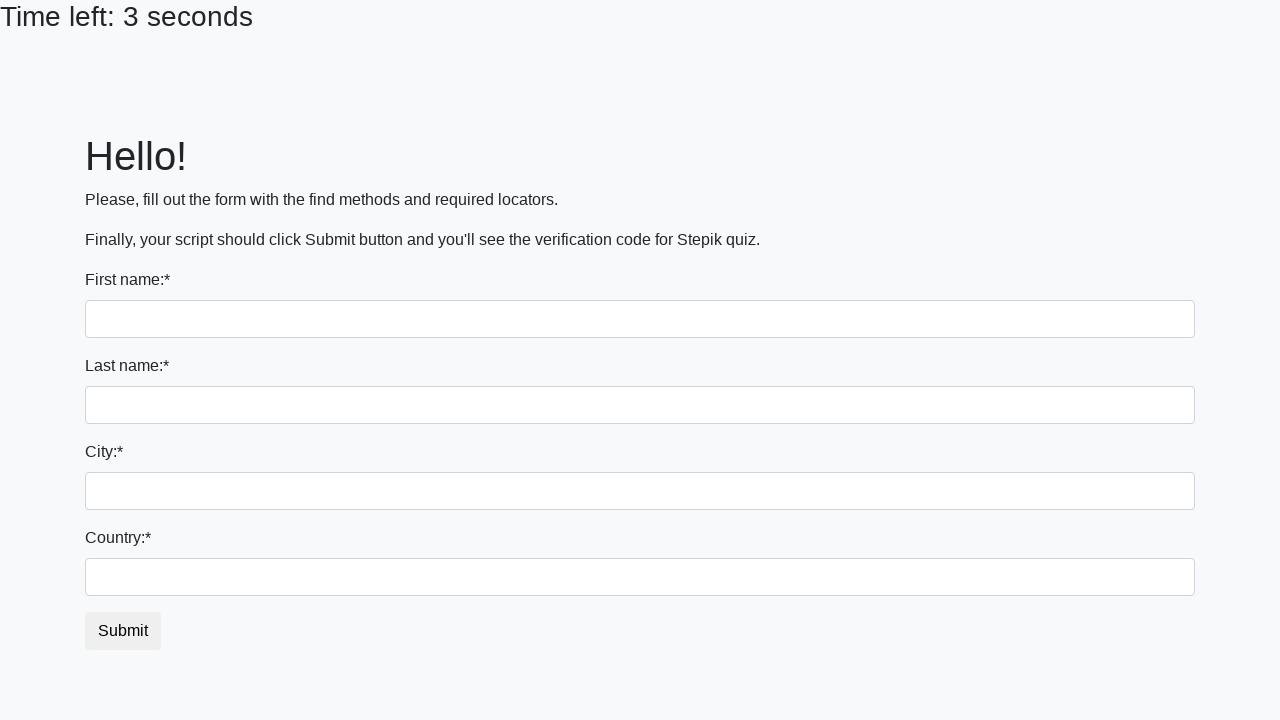

Submit button is visible on the page
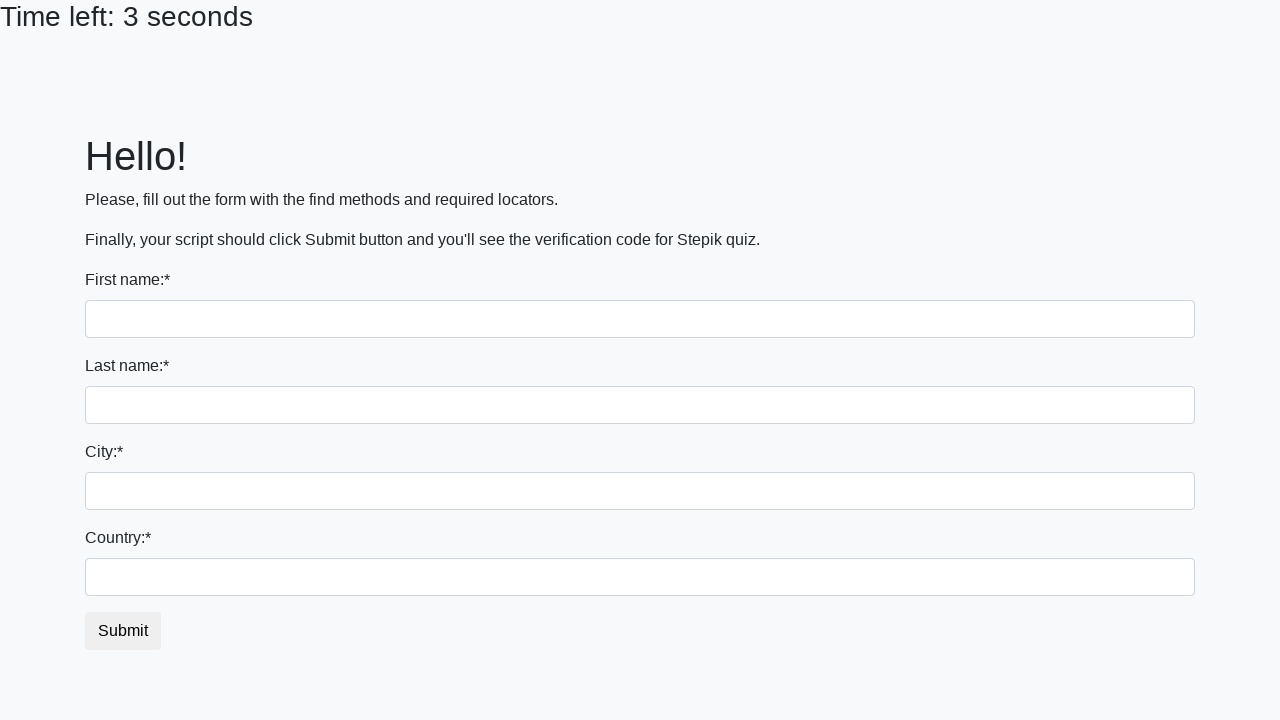

Retrieved submit button text content
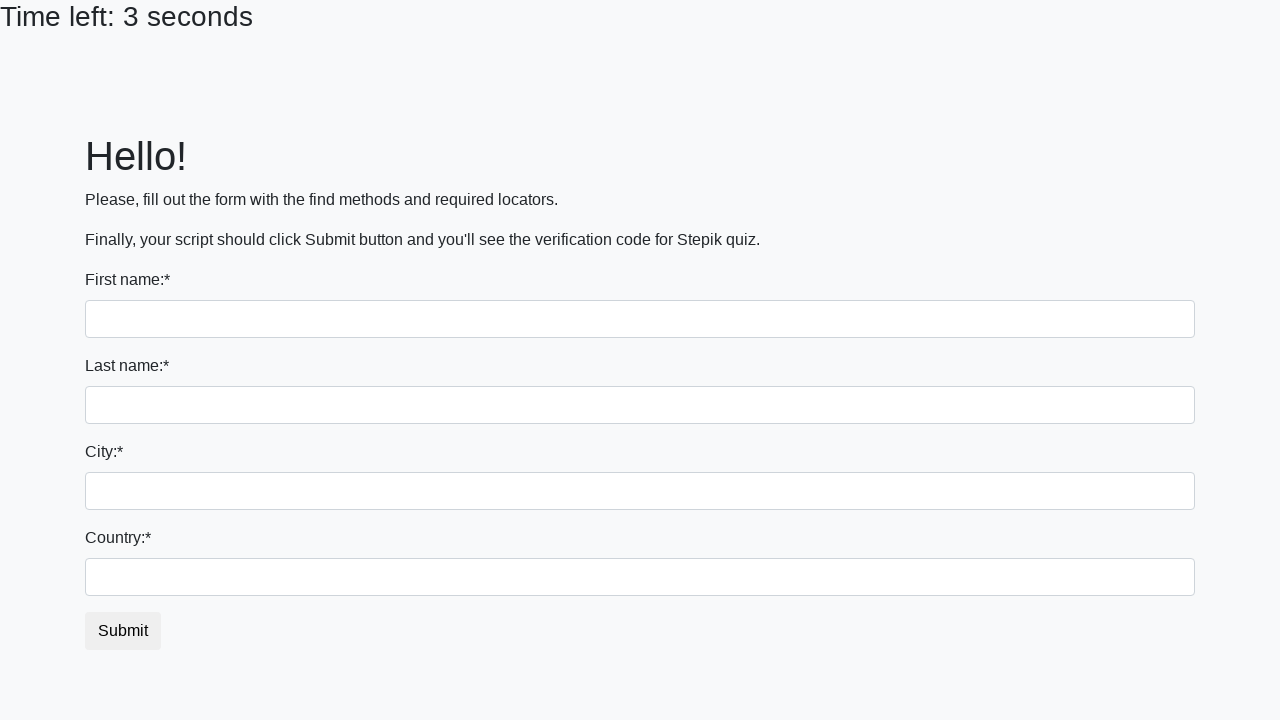

Verified that submit button has text content
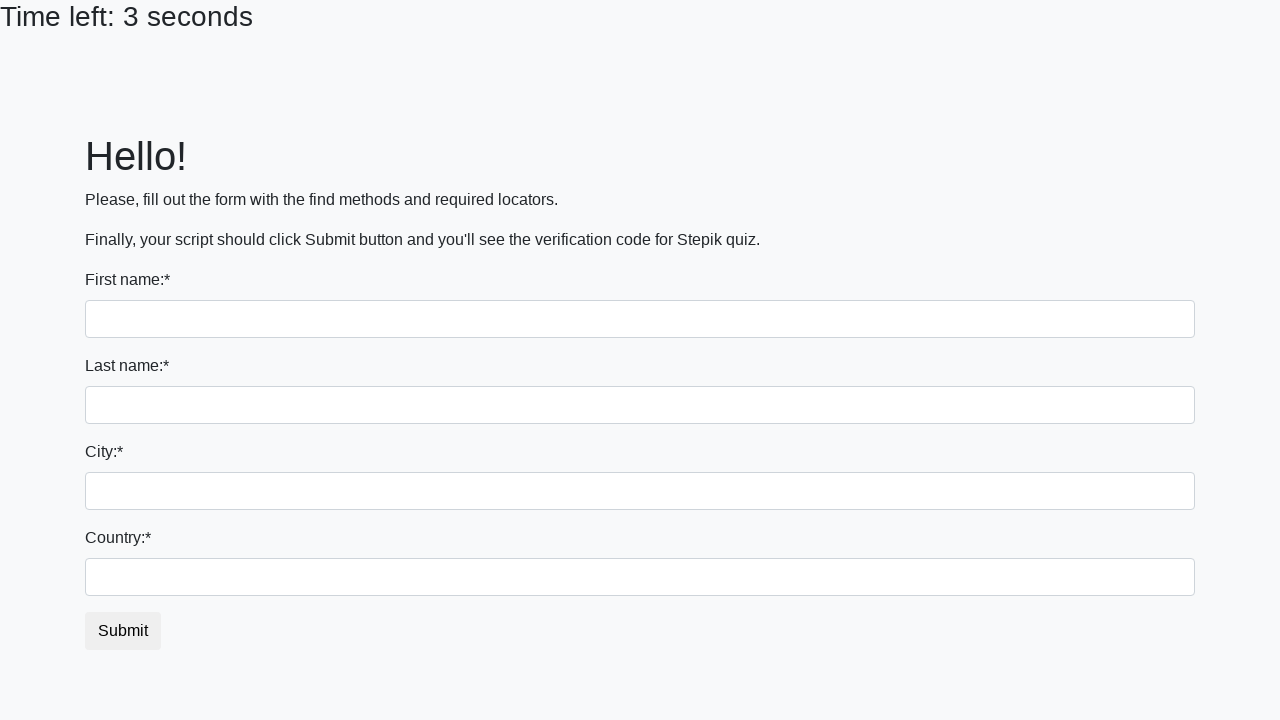

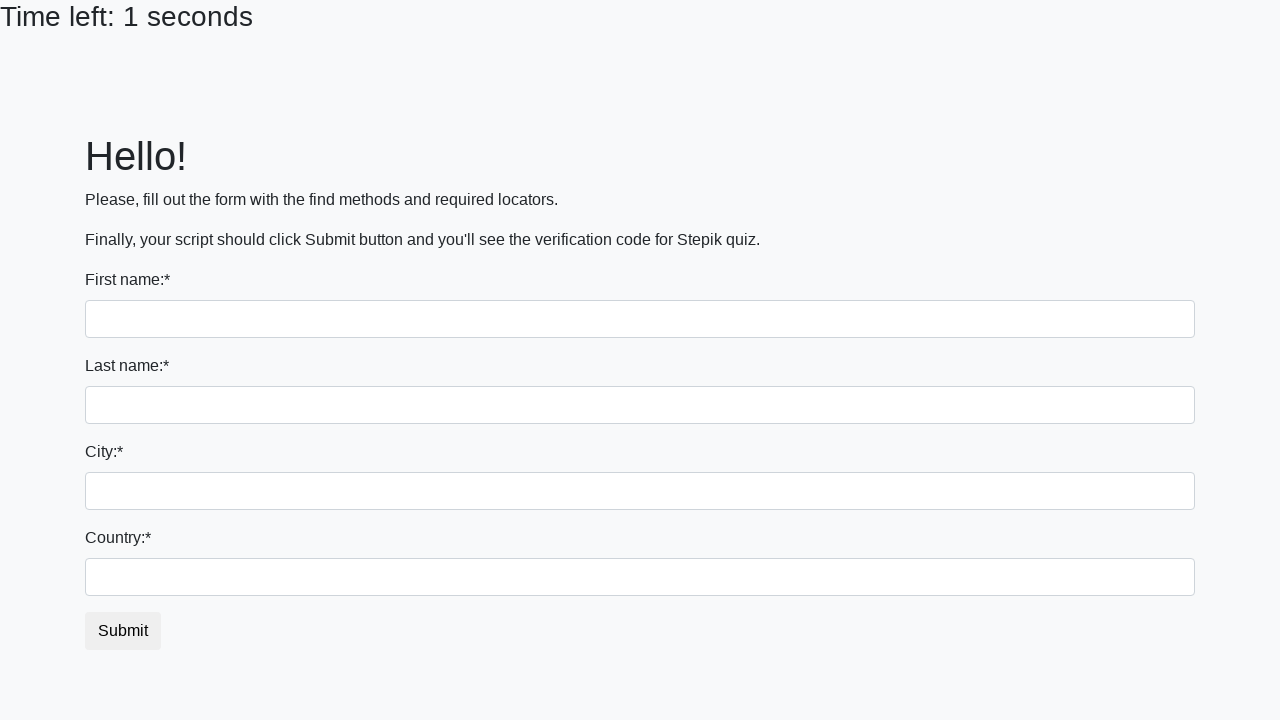